Navigates to an e-commerce page, searches for a product containing "Cucumber" in its name, and clicks its ADD TO CART button

Starting URL: https://rahulshettyacademy.com/seleniumPractise/

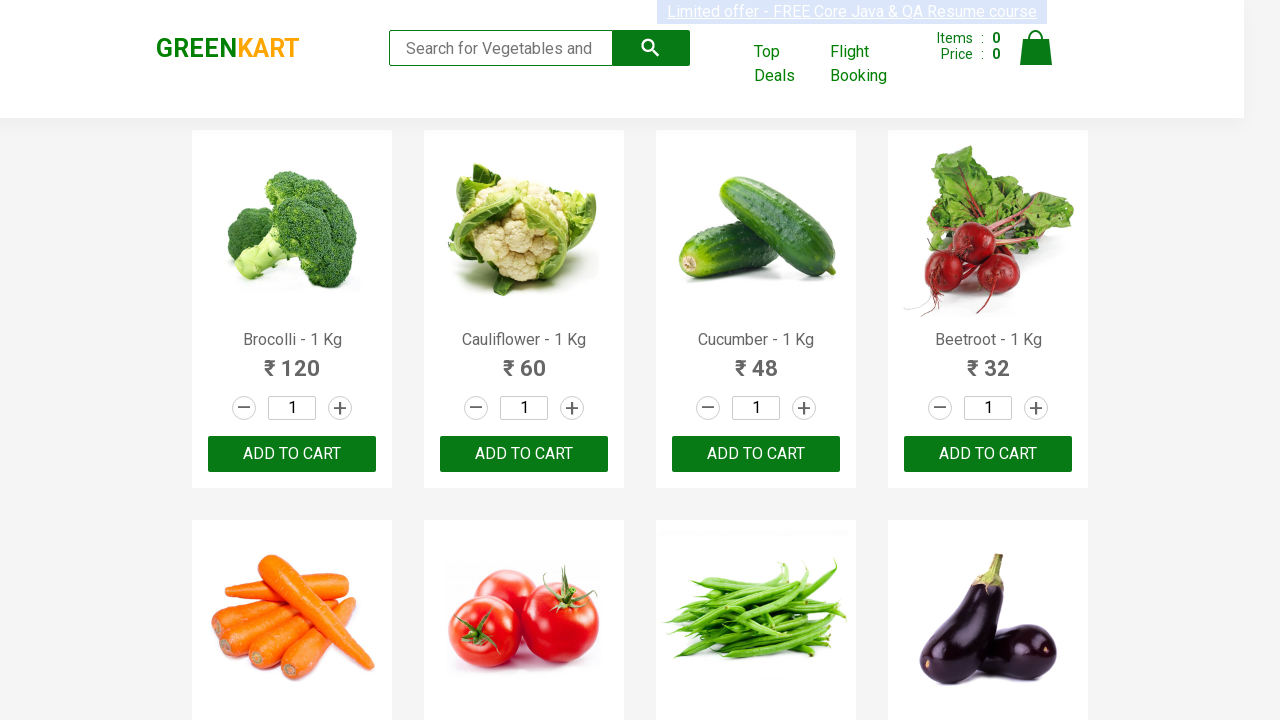

Retrieved all product names from the page
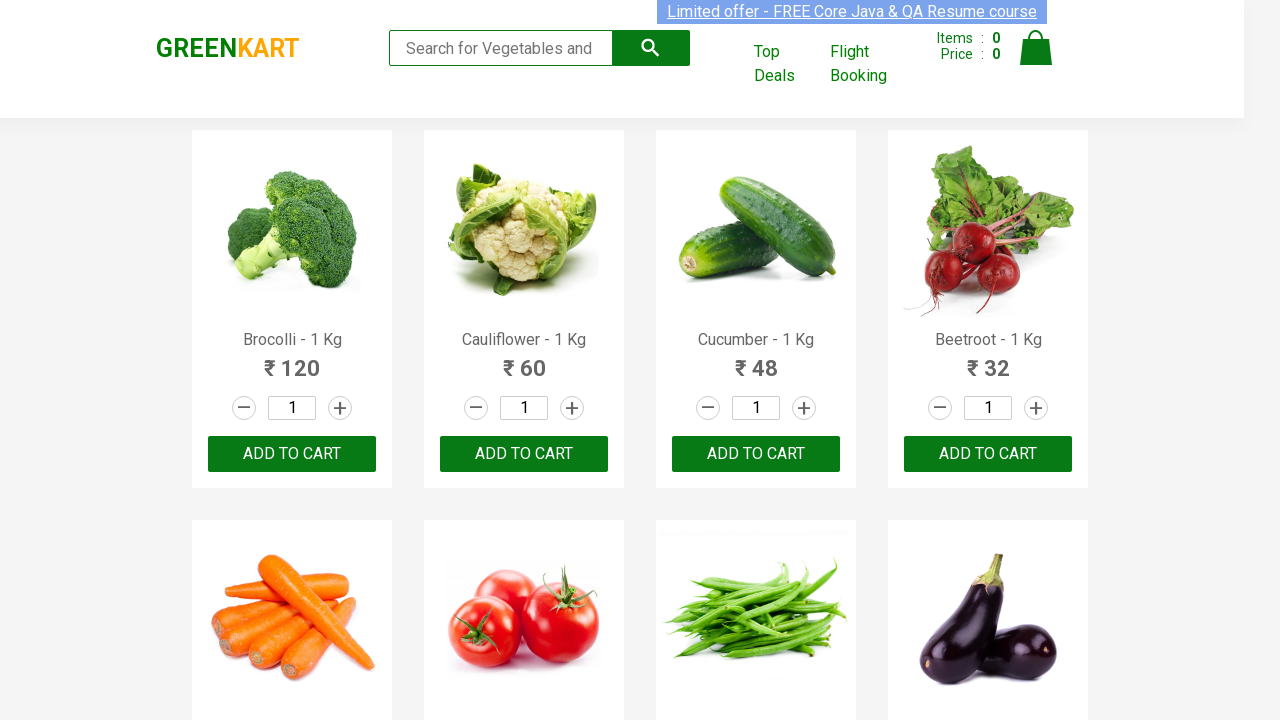

Read product name: Brocolli - 1 Kg
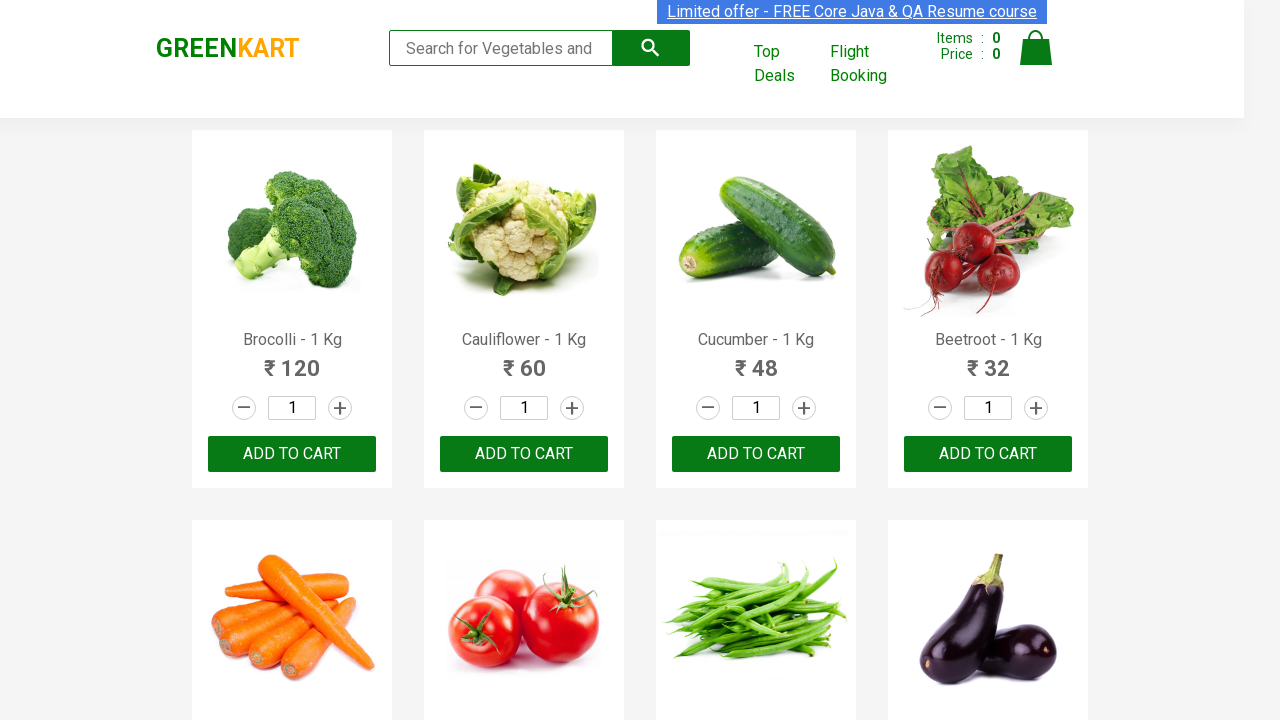

Read product name: Cauliflower - 1 Kg
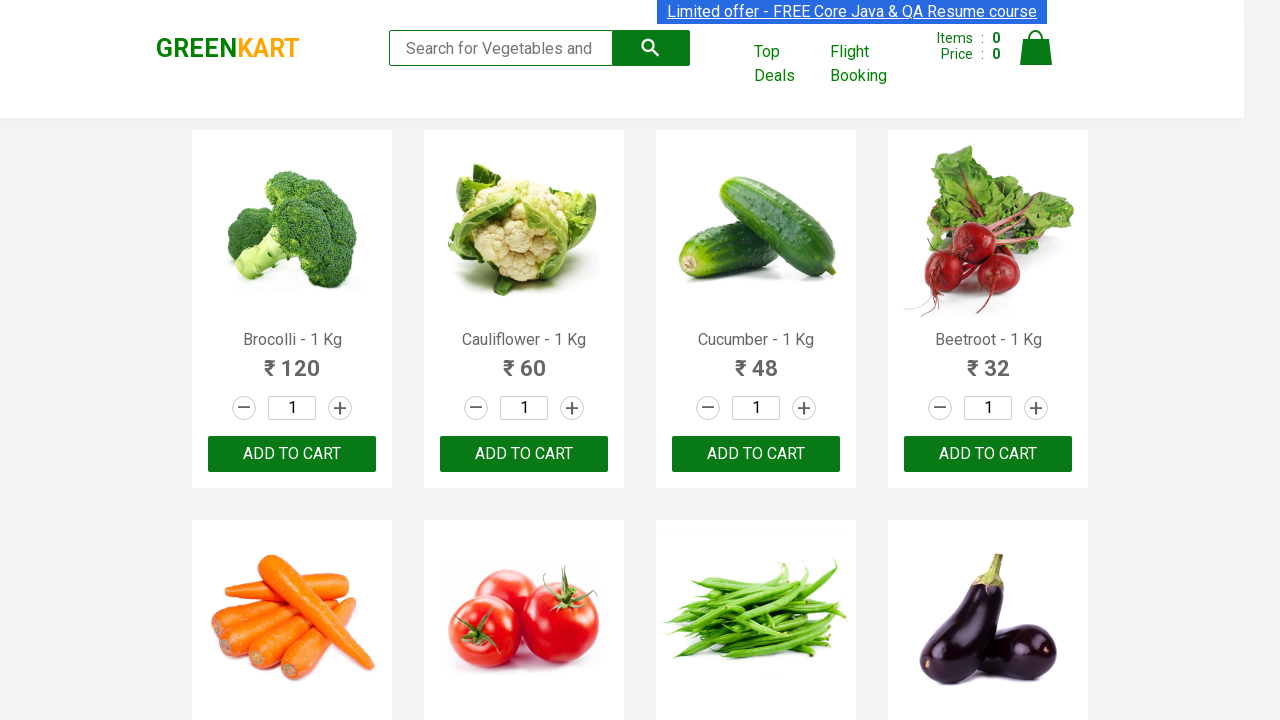

Read product name: Cucumber - 1 Kg
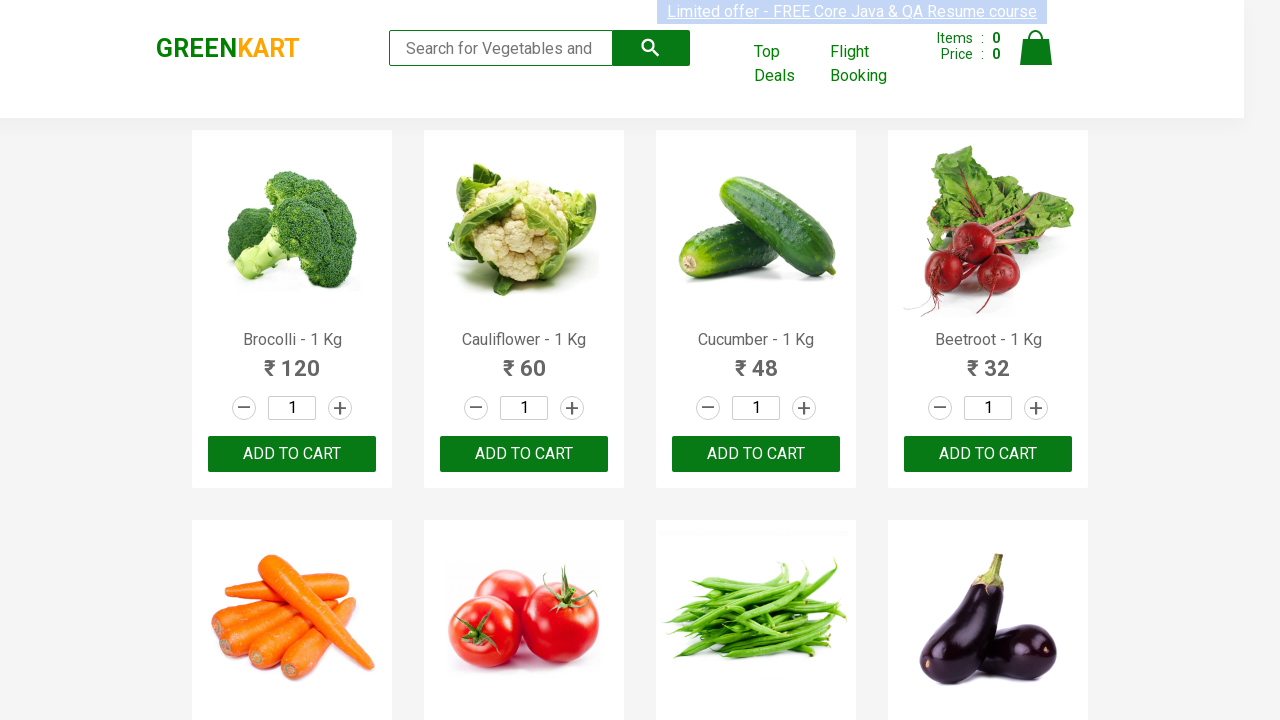

Retrieved all ADD TO CART buttons
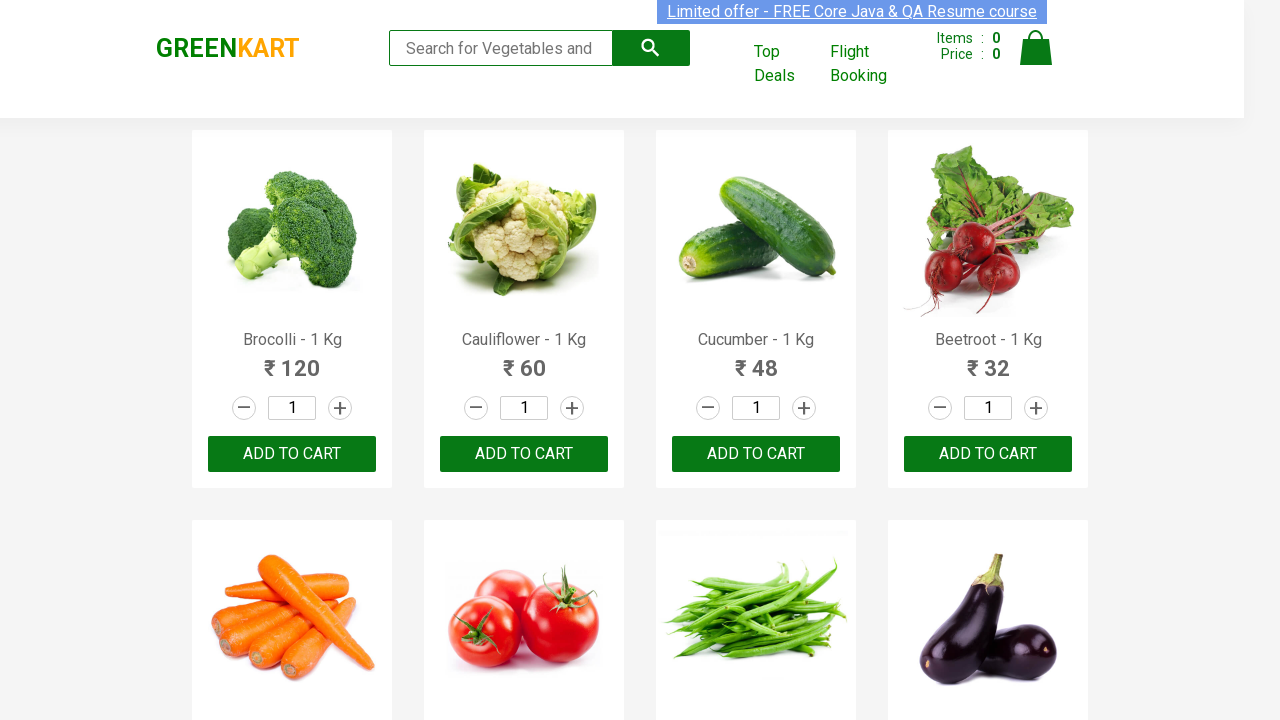

Clicked ADD TO CART button for Cucumber product at index 2 at (756, 454) on xpath=//button[text()='ADD TO CART'] >> nth=2
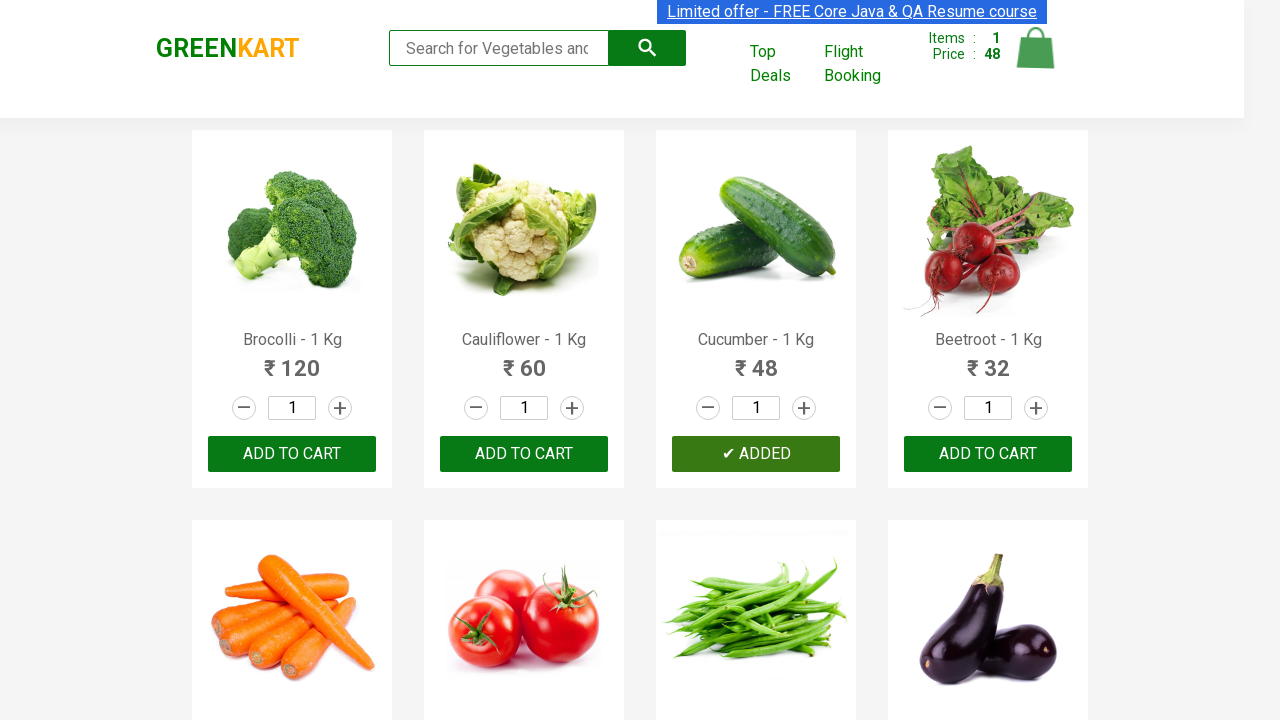

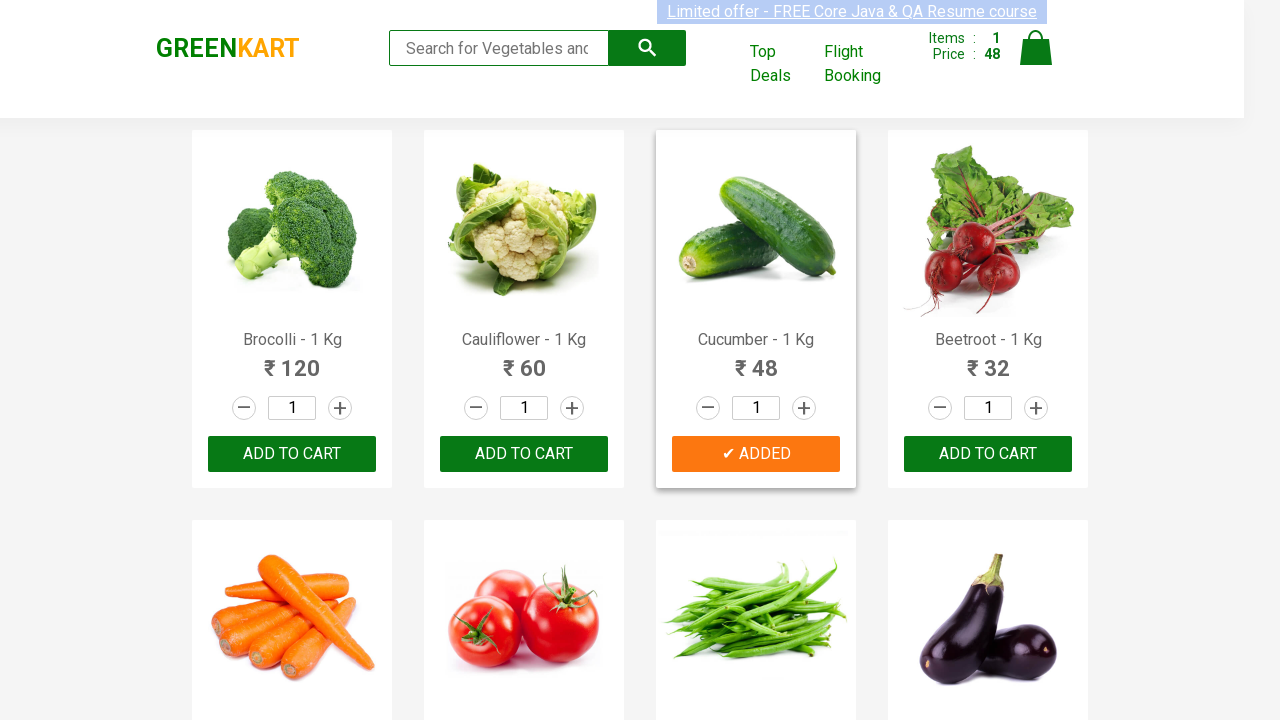